Navigates to WebdriverIO website and verifies the page title (test designed to fail due to extra space in expected value)

Starting URL: https://webdriver.io

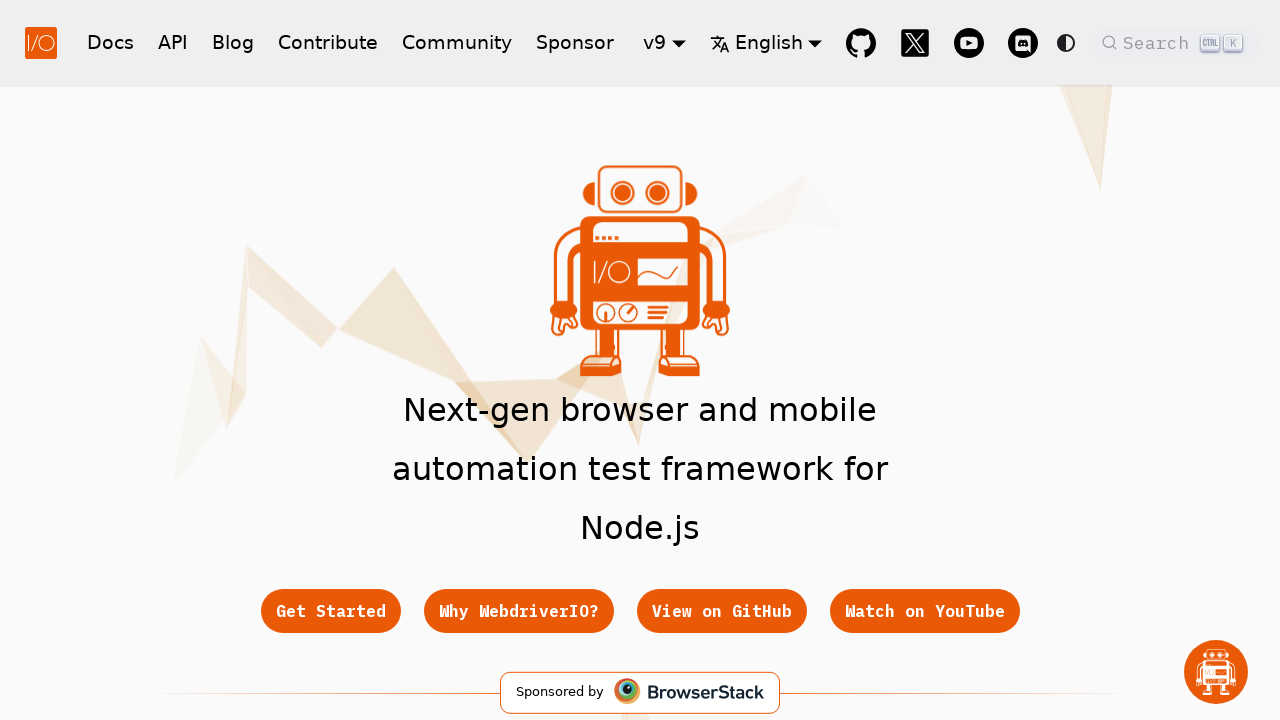

Waited for page to load with domcontentloaded state
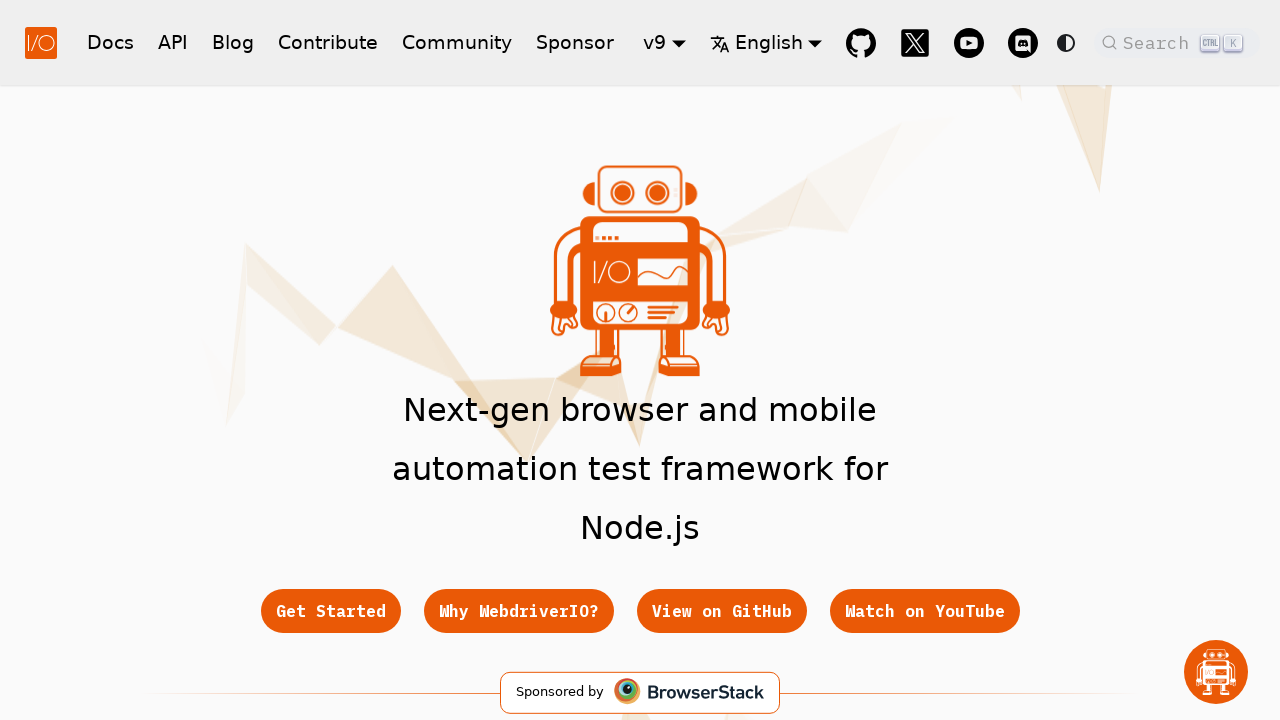

Retrieved page title
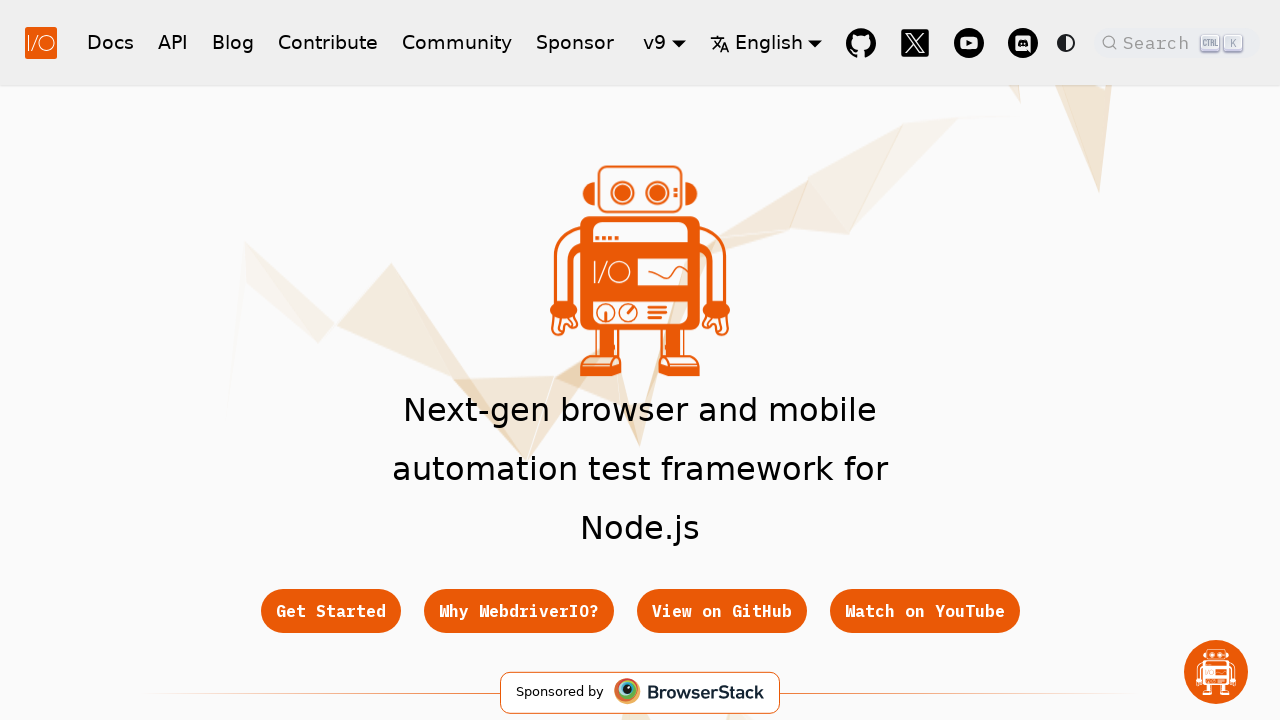

Asserted page title matches expected value (test designed to fail due to extra space in expected value)
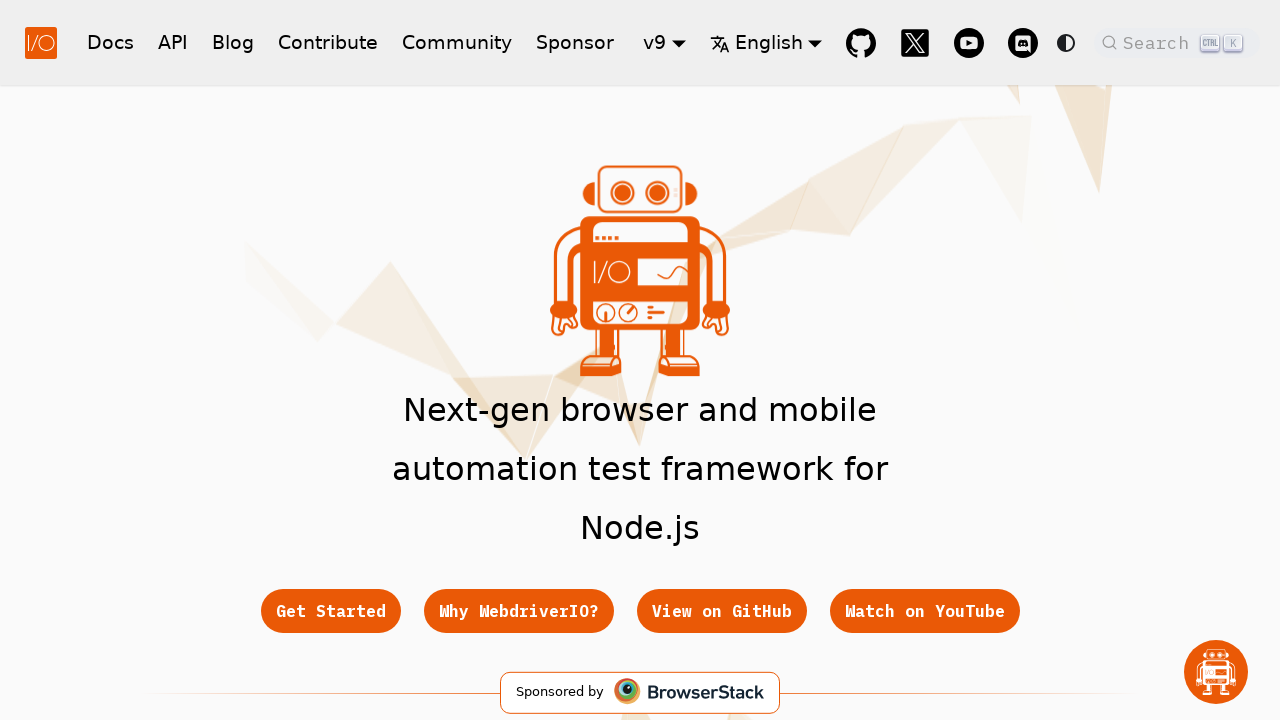

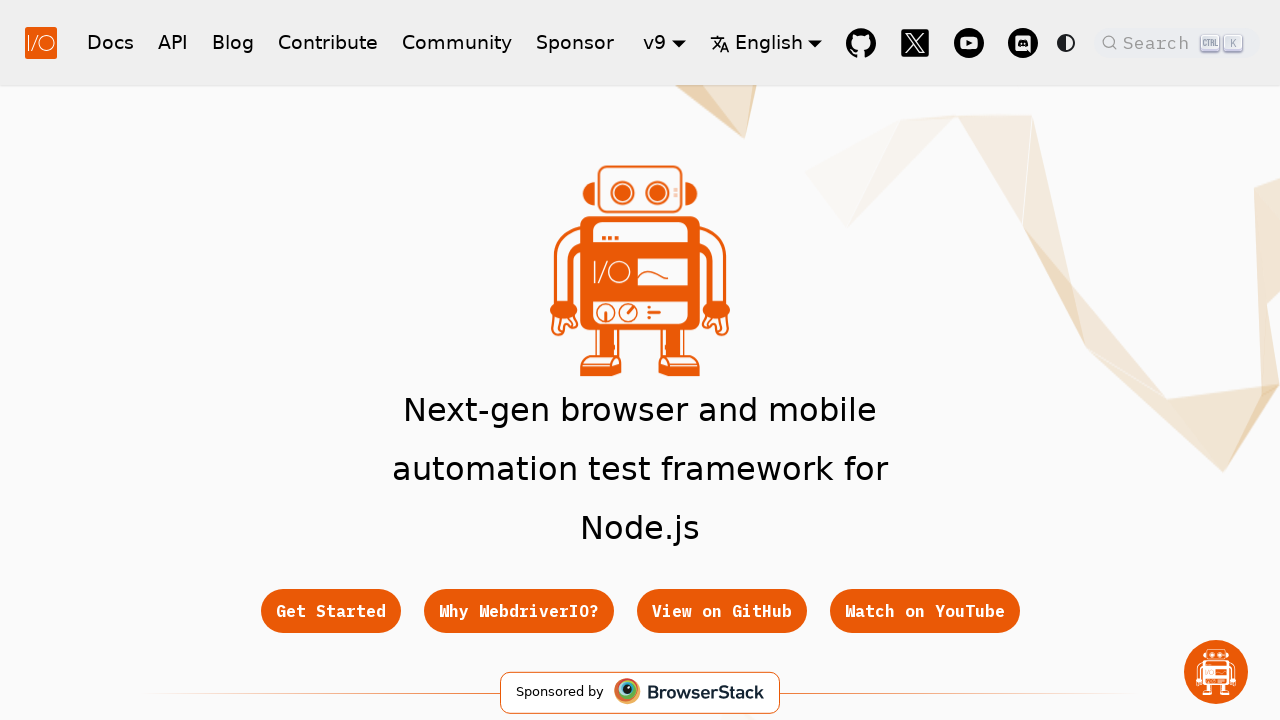